Solves a math captcha by extracting a value from an element attribute, calculating the result, and submitting the form with checkbox and radio button selections

Starting URL: http://suninjuly.github.io/get_attribute.html

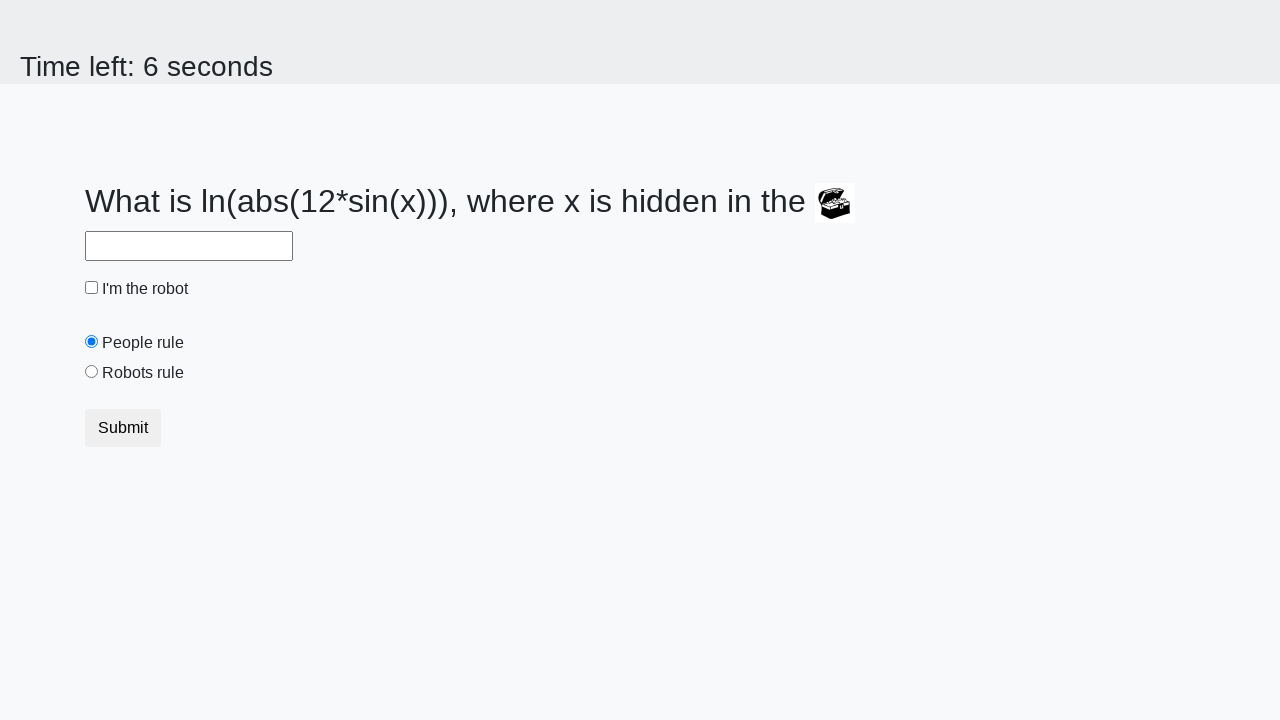

Located the treasure element by ID
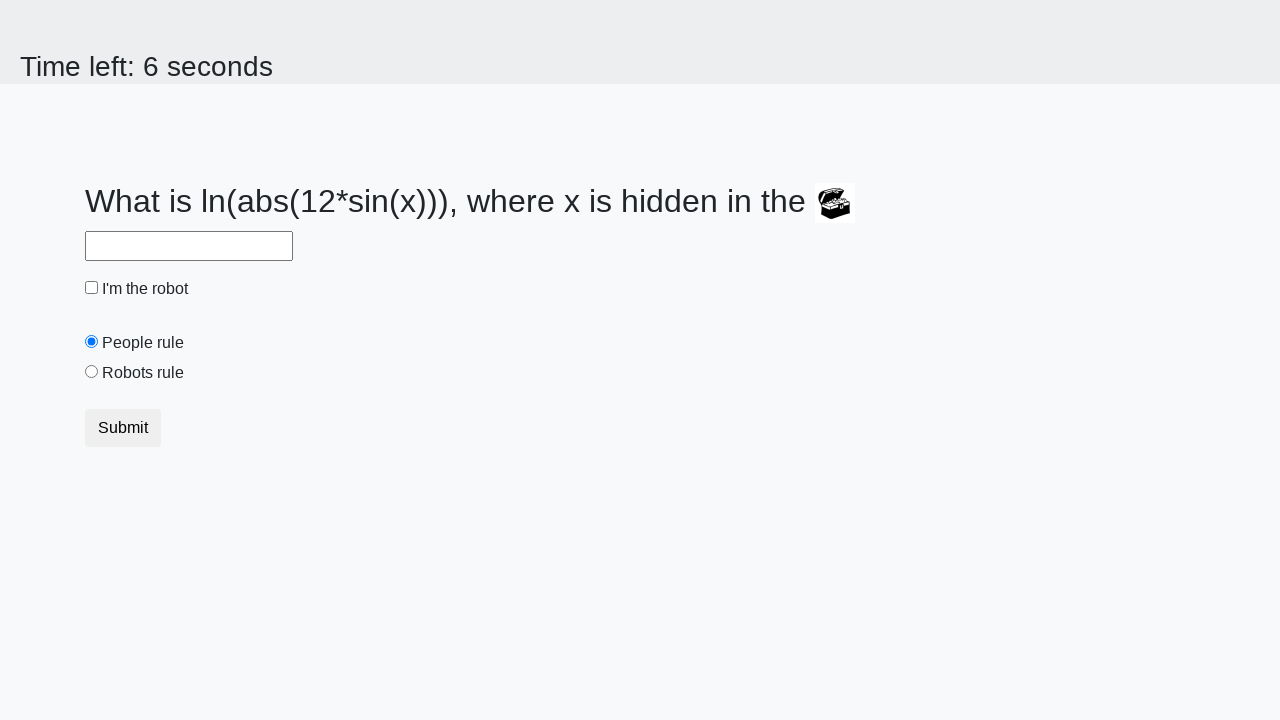

Extracted valuex attribute from treasure element: 904
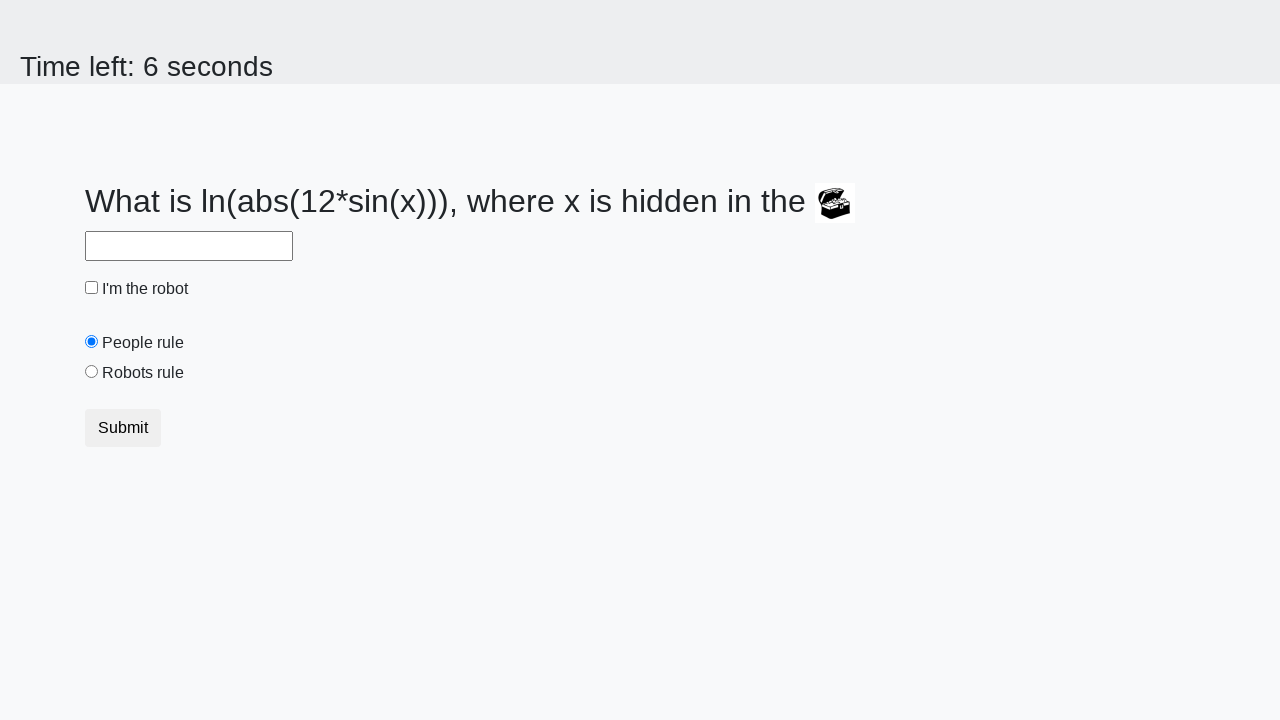

Calculated math captcha result: 2.1315738499955668
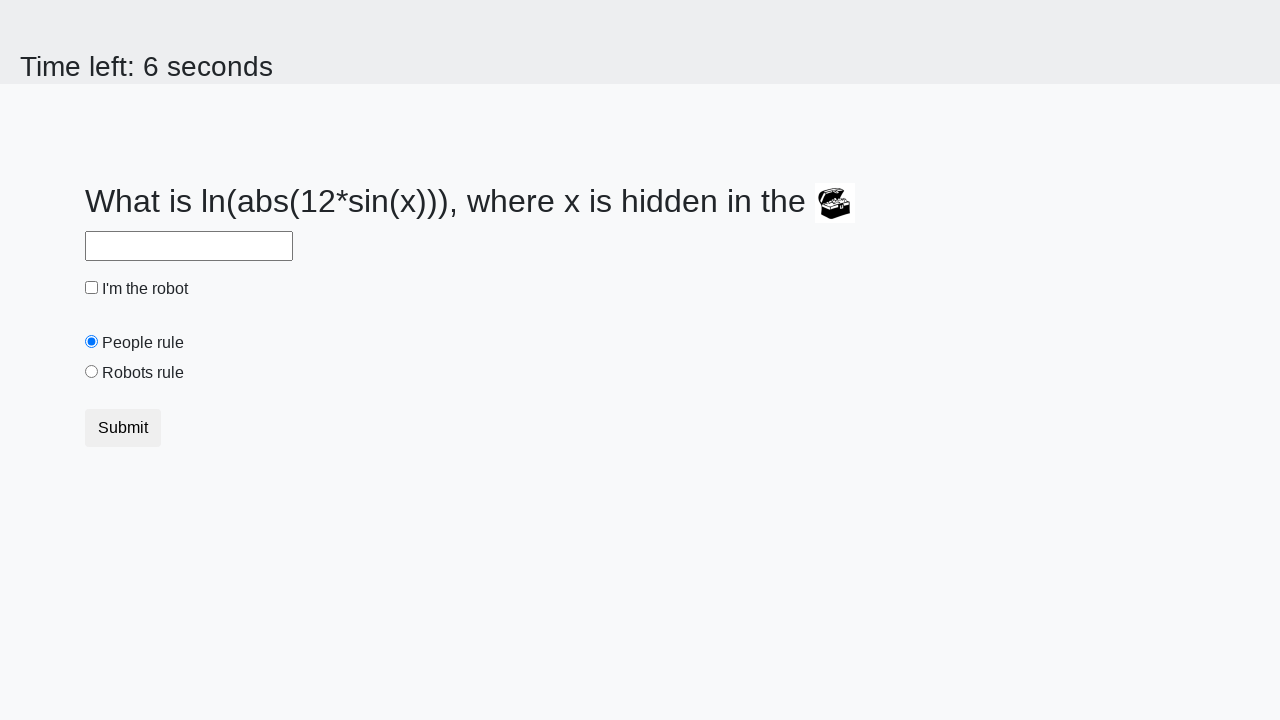

Filled answer field with calculated result on #answer
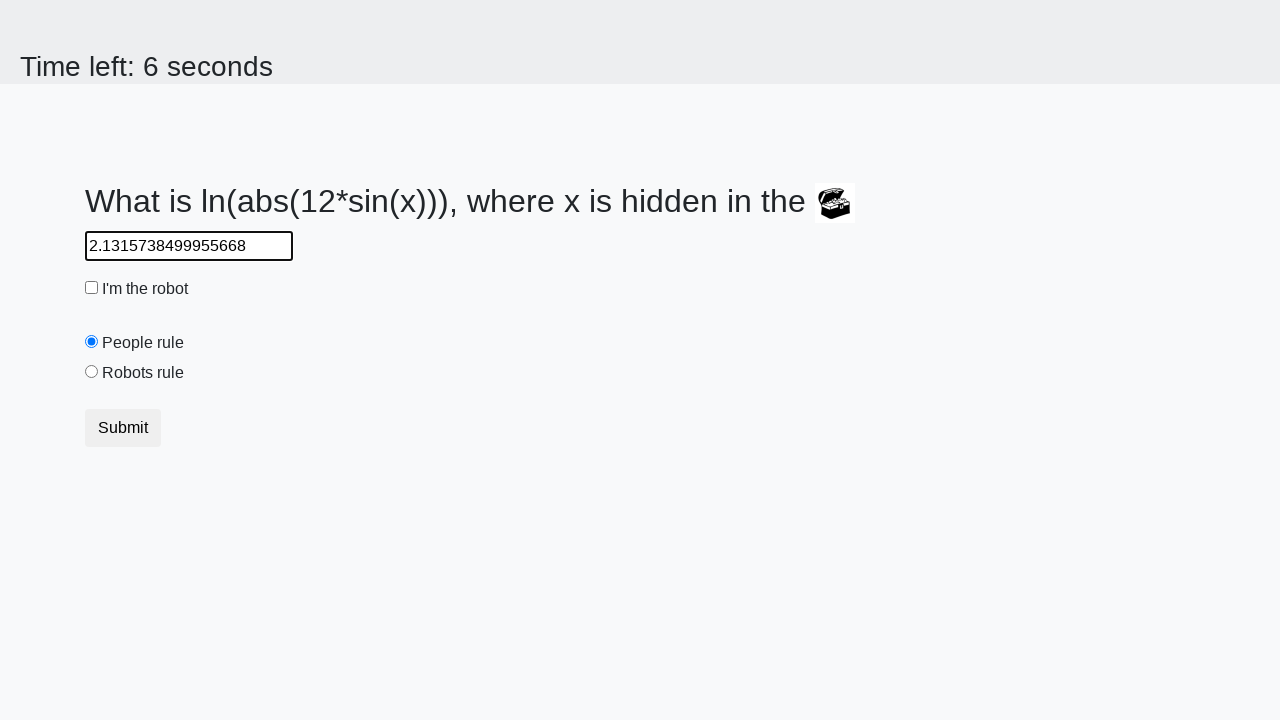

Checked the robot checkbox at (92, 288) on #robotCheckbox
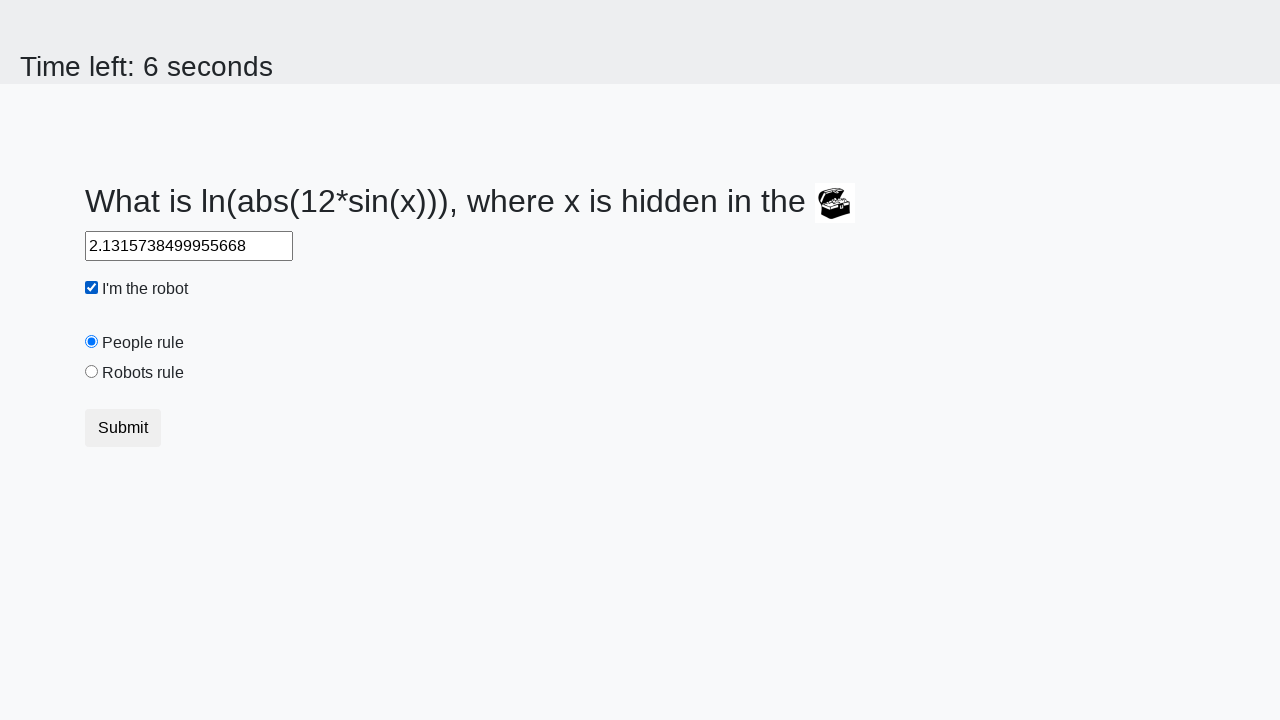

Selected the robots rule radio button at (92, 372) on #robotsRule
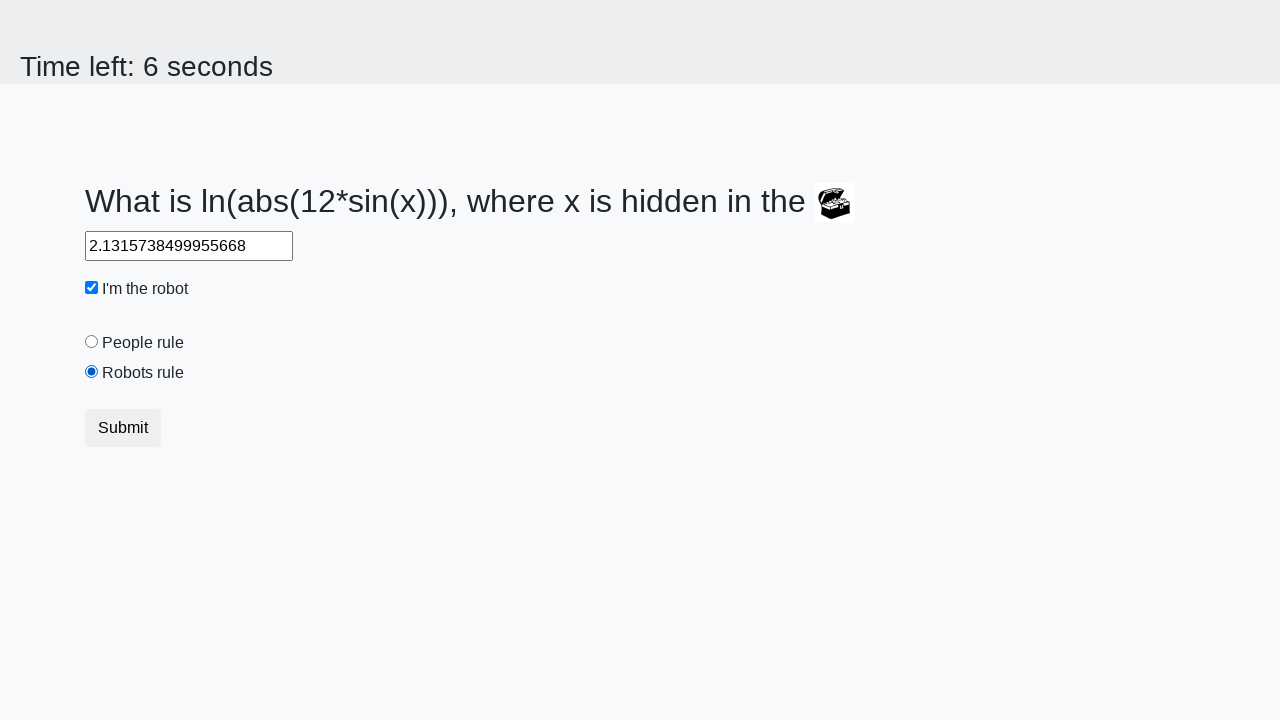

Clicked submit button to submit the form at (123, 428) on .btn-default
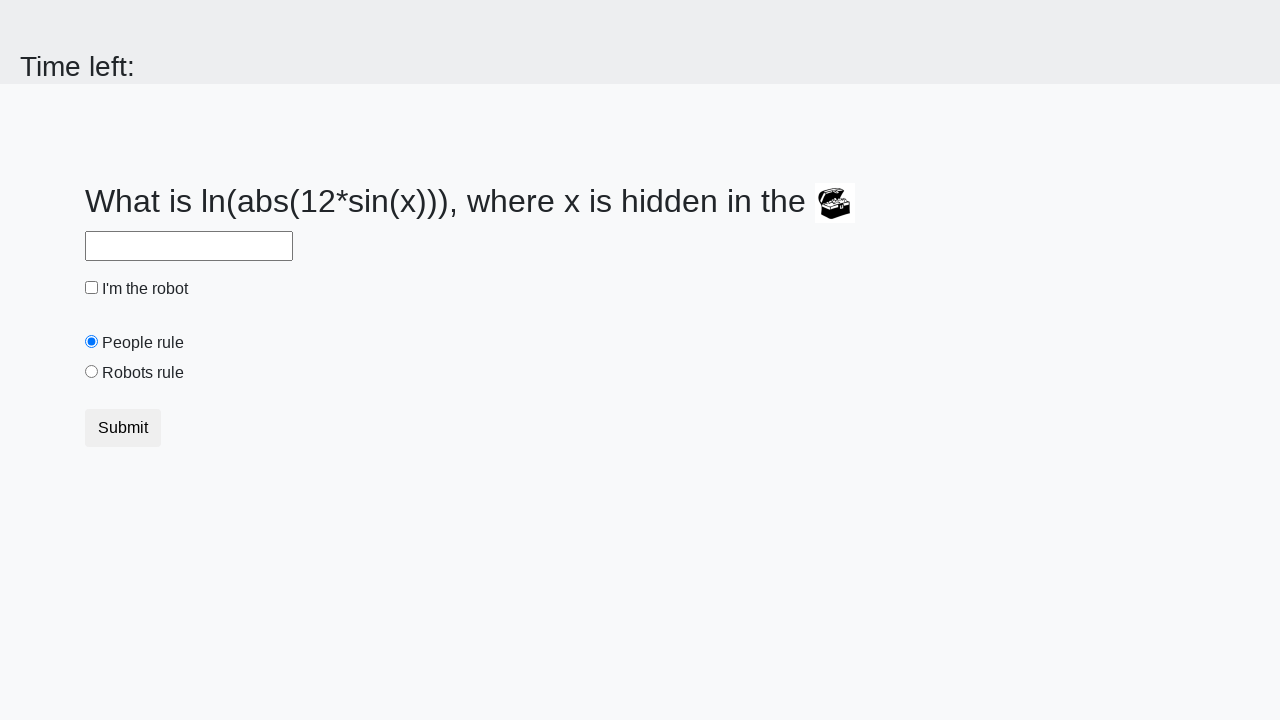

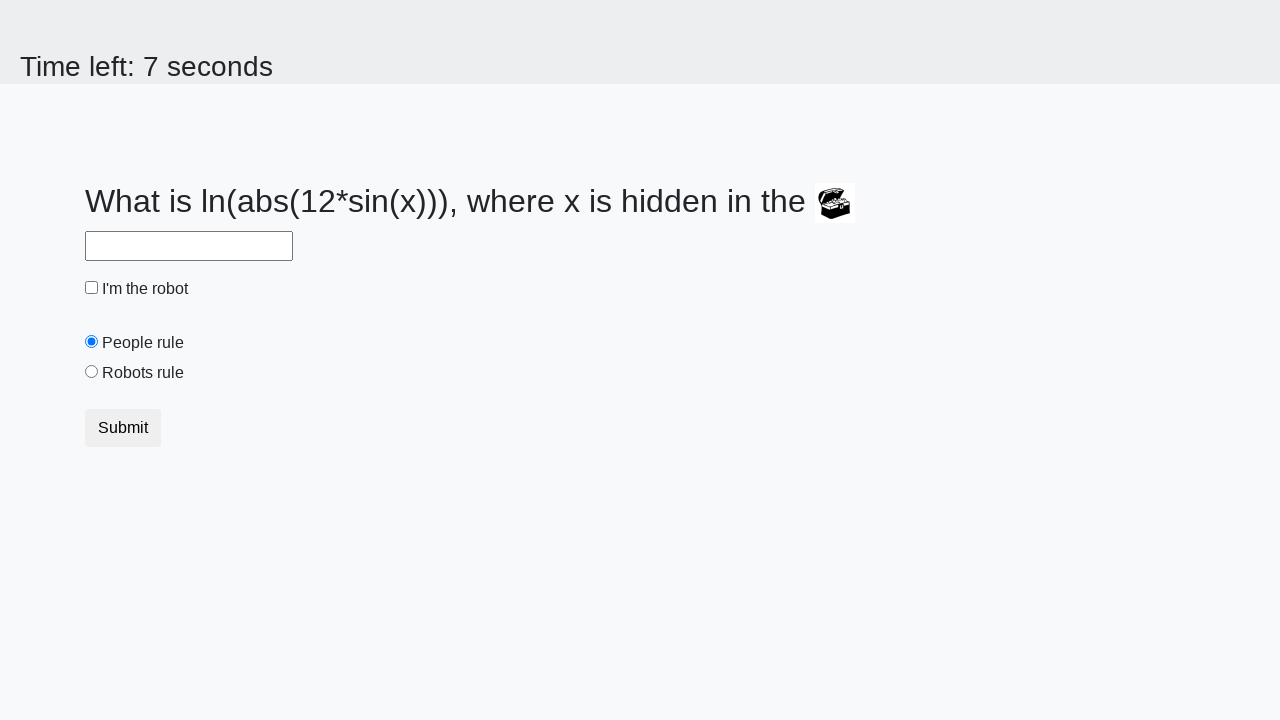